Tests that clicking the "More" button on Hacker News newest page navigates to a URL containing "31", indicating pagination to the next set of articles

Starting URL: https://news.ycombinator.com/newest

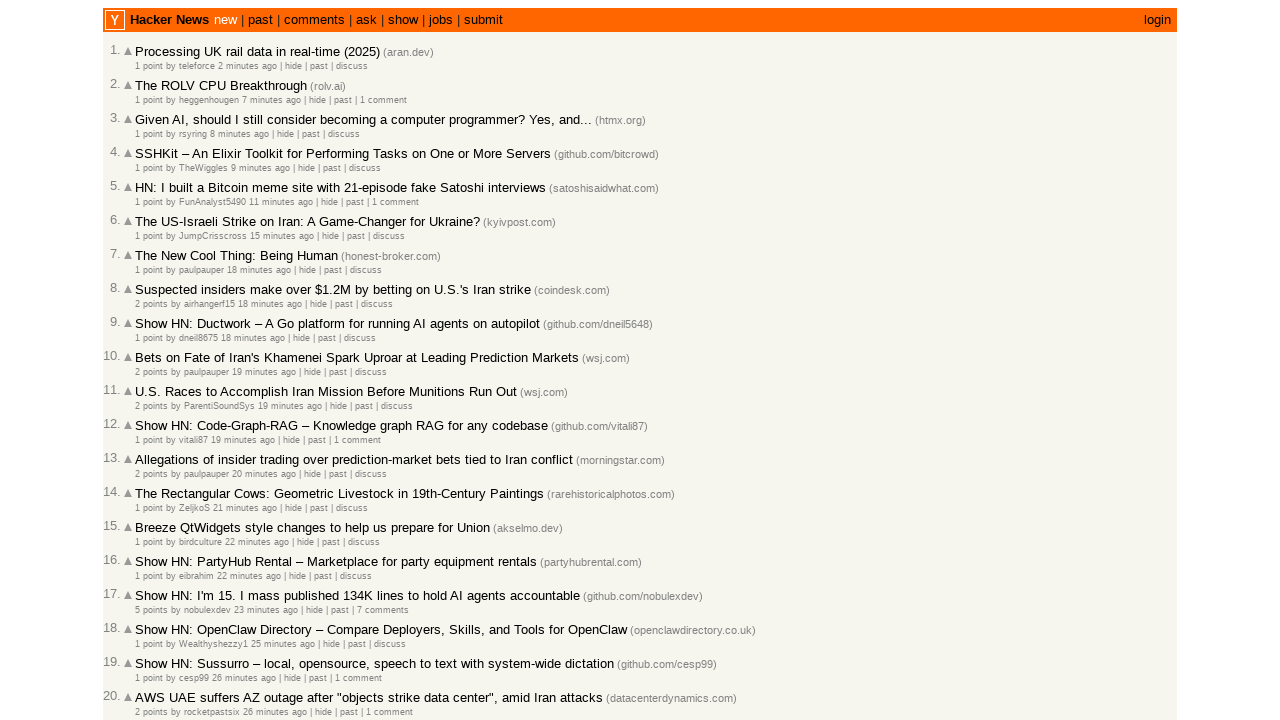

Clicked the 'More' button to load next page of articles at (149, 616) on a.morelink
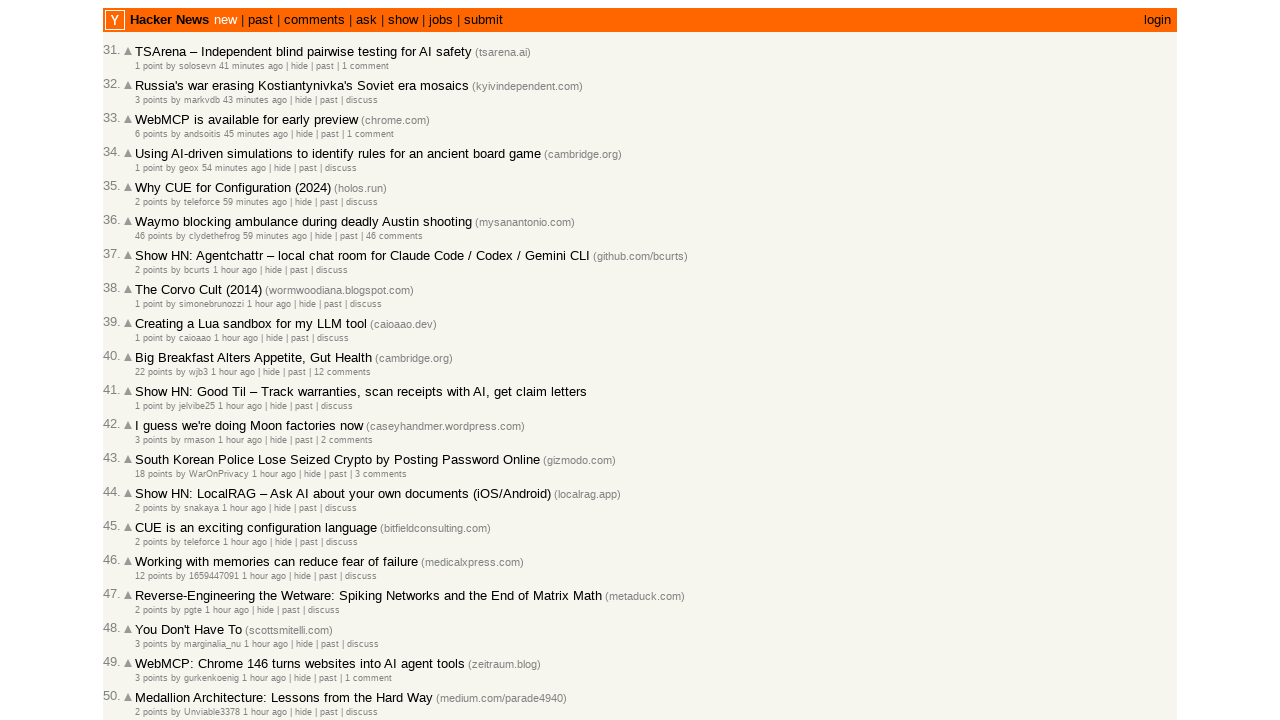

Waited for URL to load after clicking More button
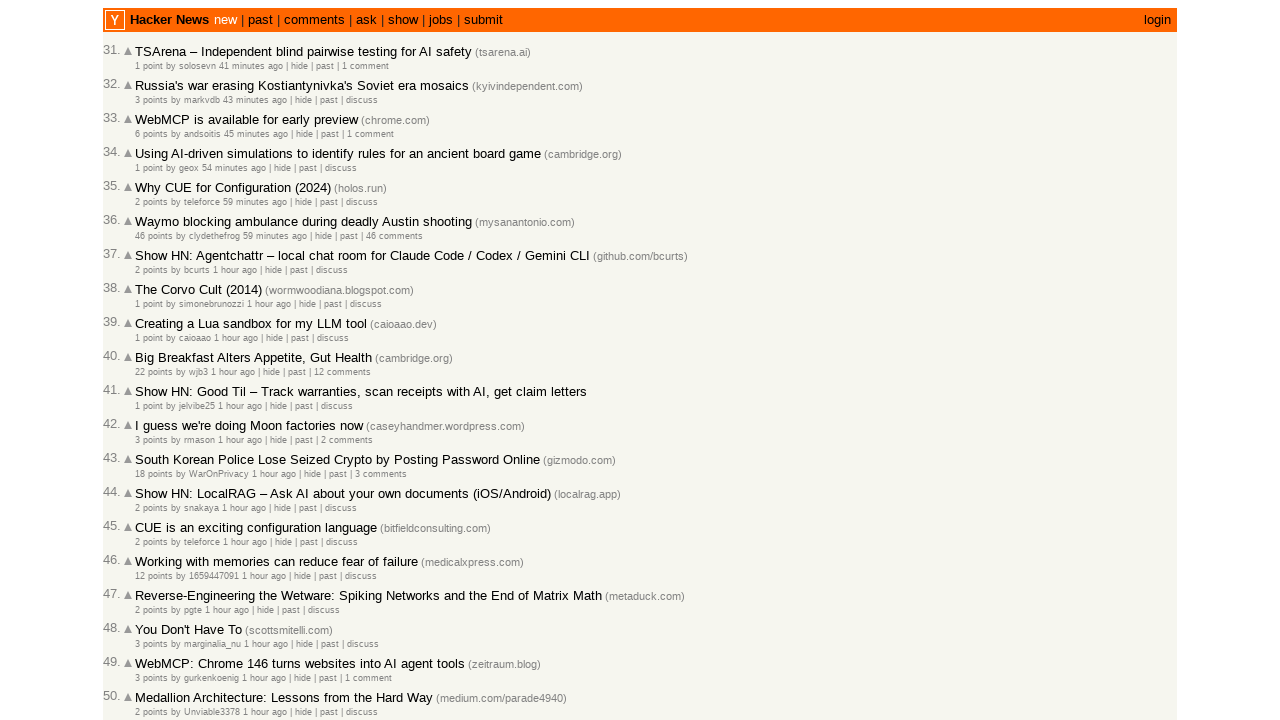

Verified URL contains '31' indicating successful pagination
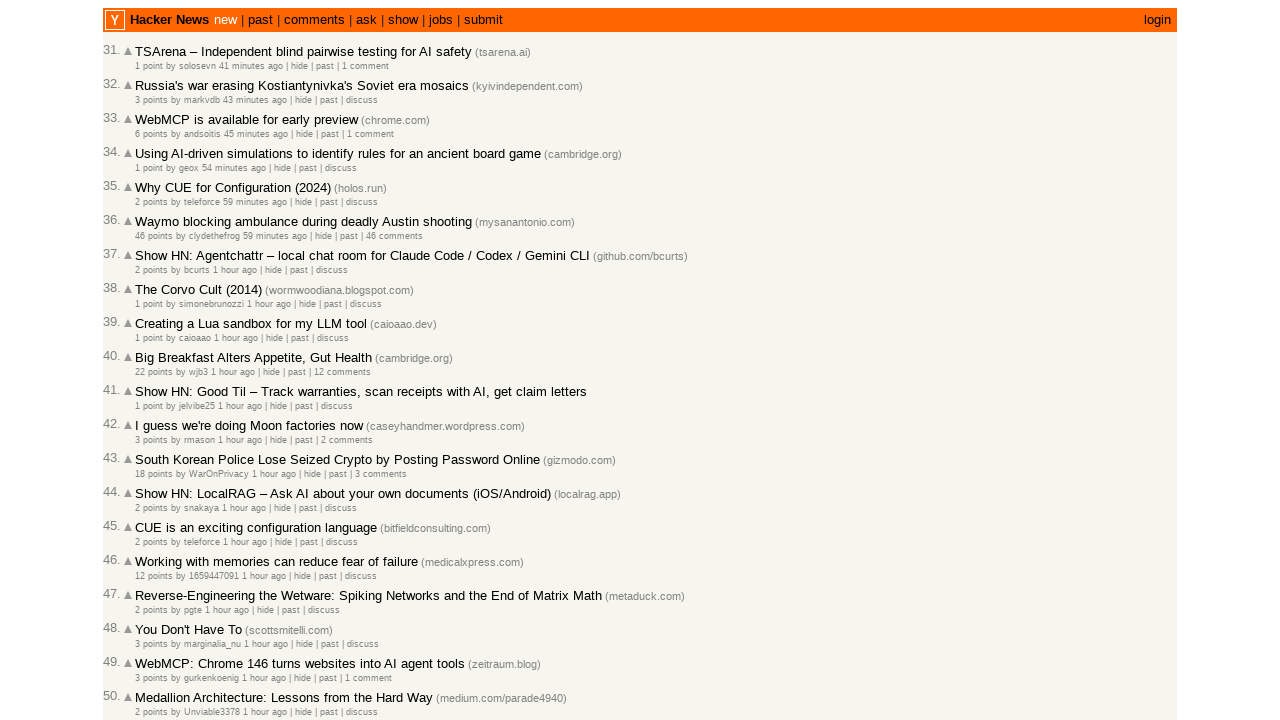

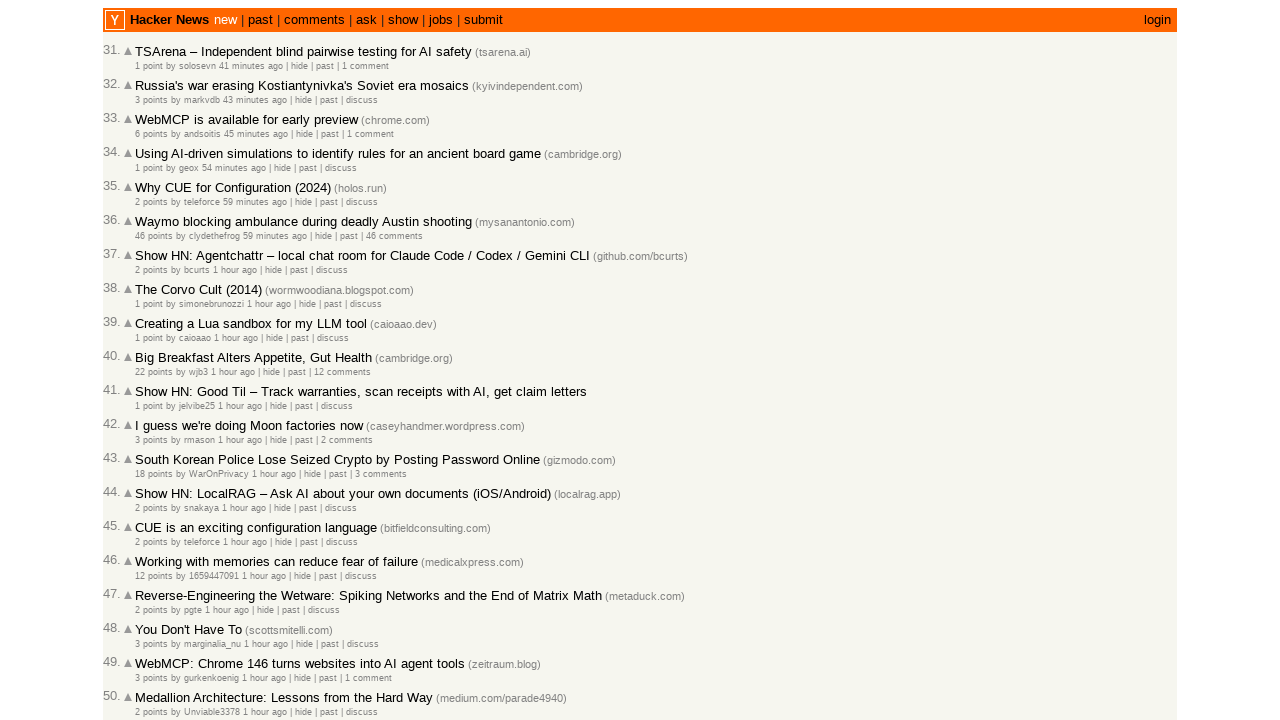